Tests nested iframe navigation by clicking on "Nested Frames" link, switching into nested frames (frame-top, then frame-middle), and verifying the middle frame content is accessible.

Starting URL: https://the-internet.herokuapp.com/

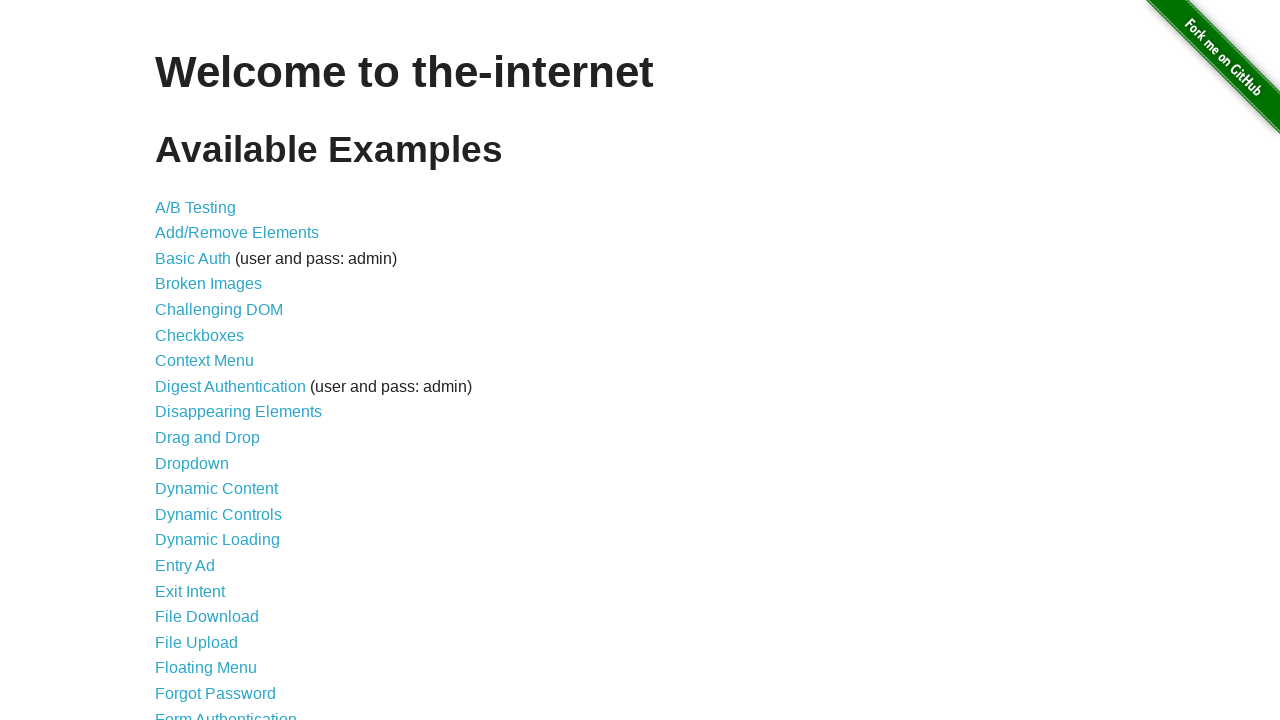

Clicked on 'Nested Frames' link at (210, 395) on text=Nested Frames
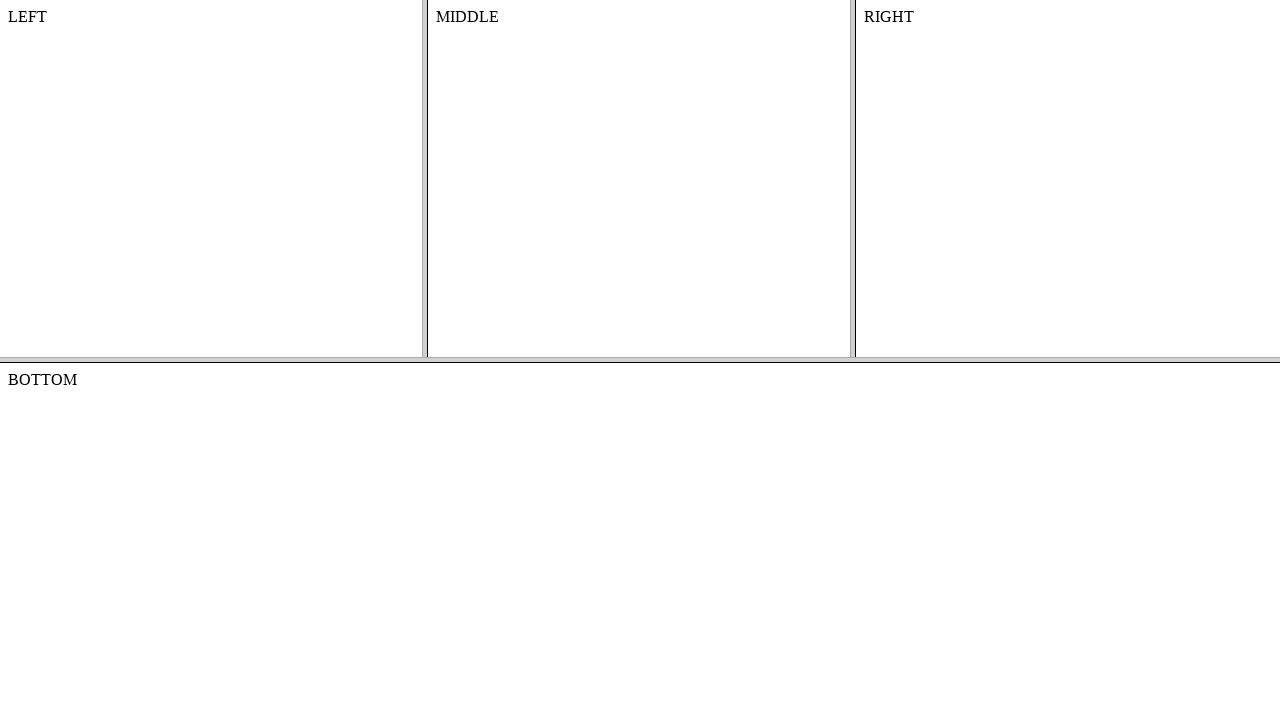

Located and switched to frame-top frame
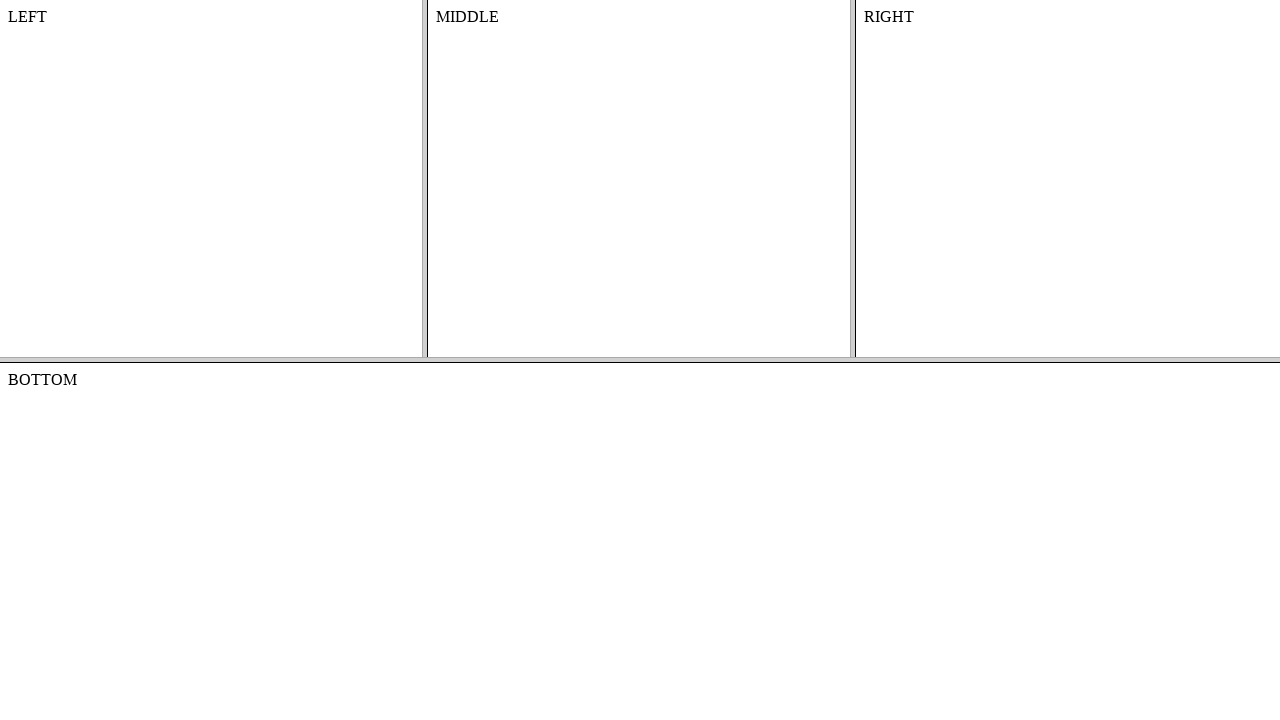

Located and switched to frame-middle frame within frame-top
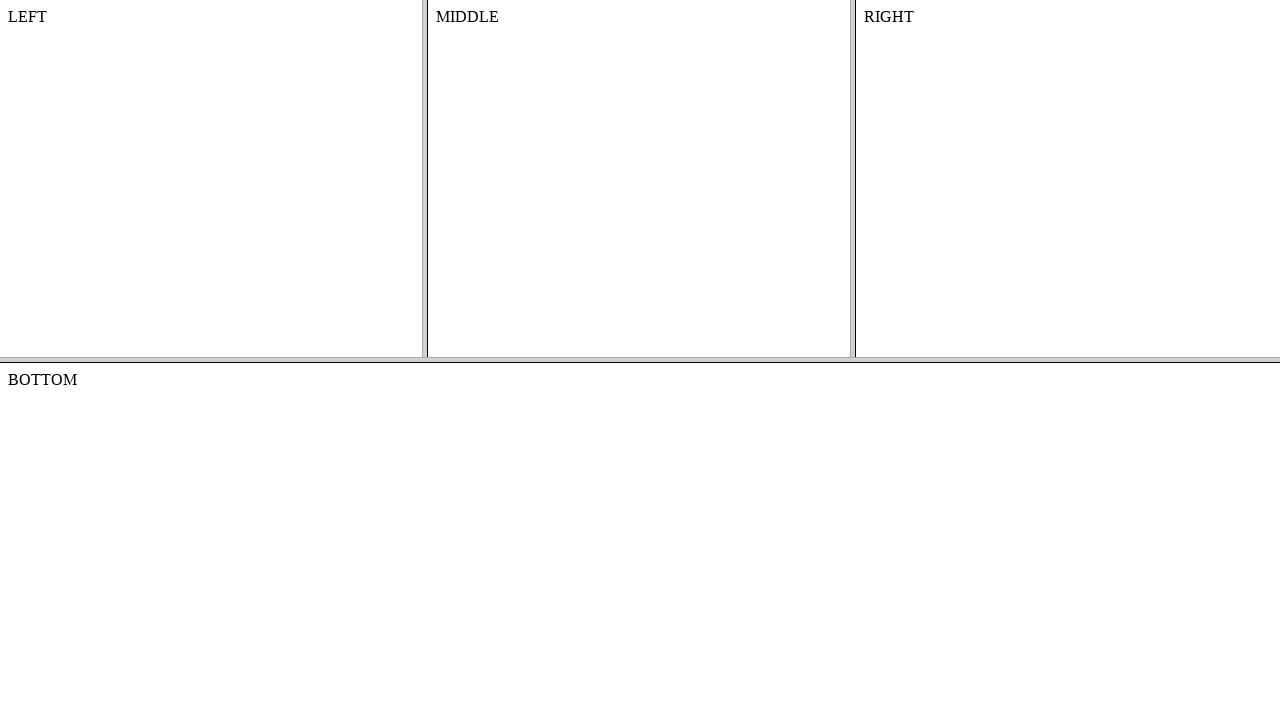

Verified 'MIDDLE' content is present in middle frame
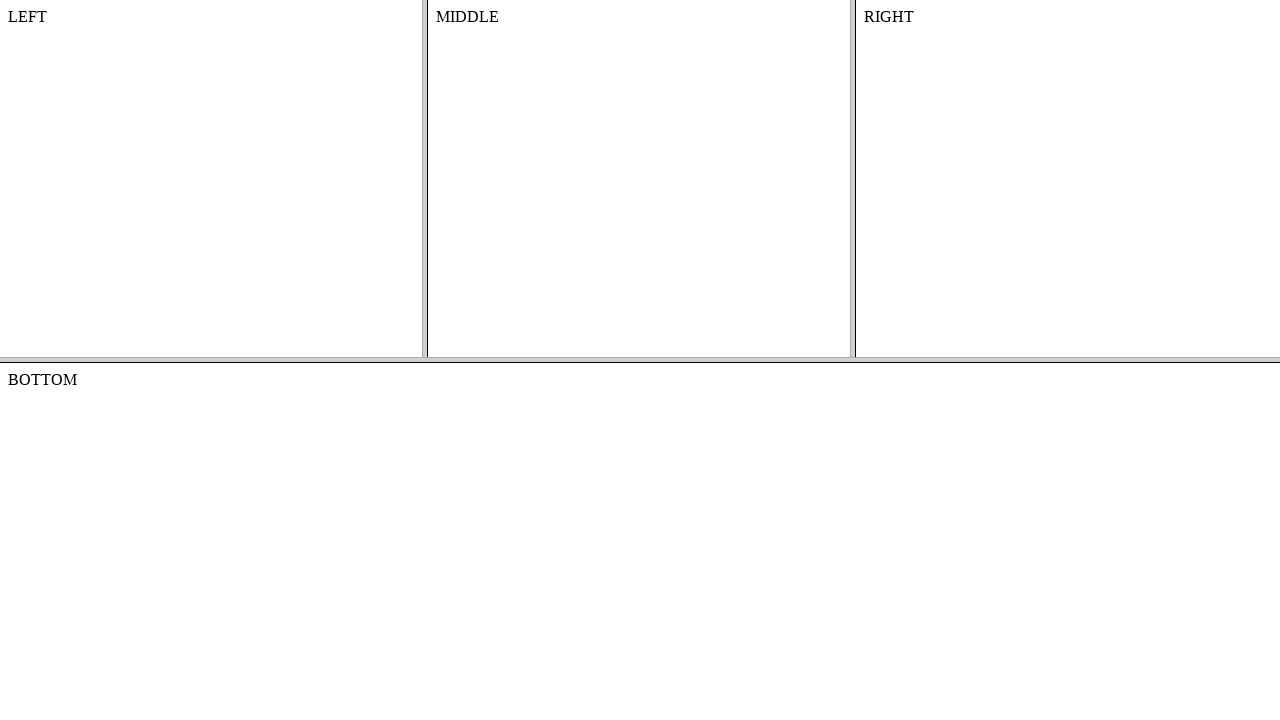

Retrieved text content from middle frame: 'MIDDLE'
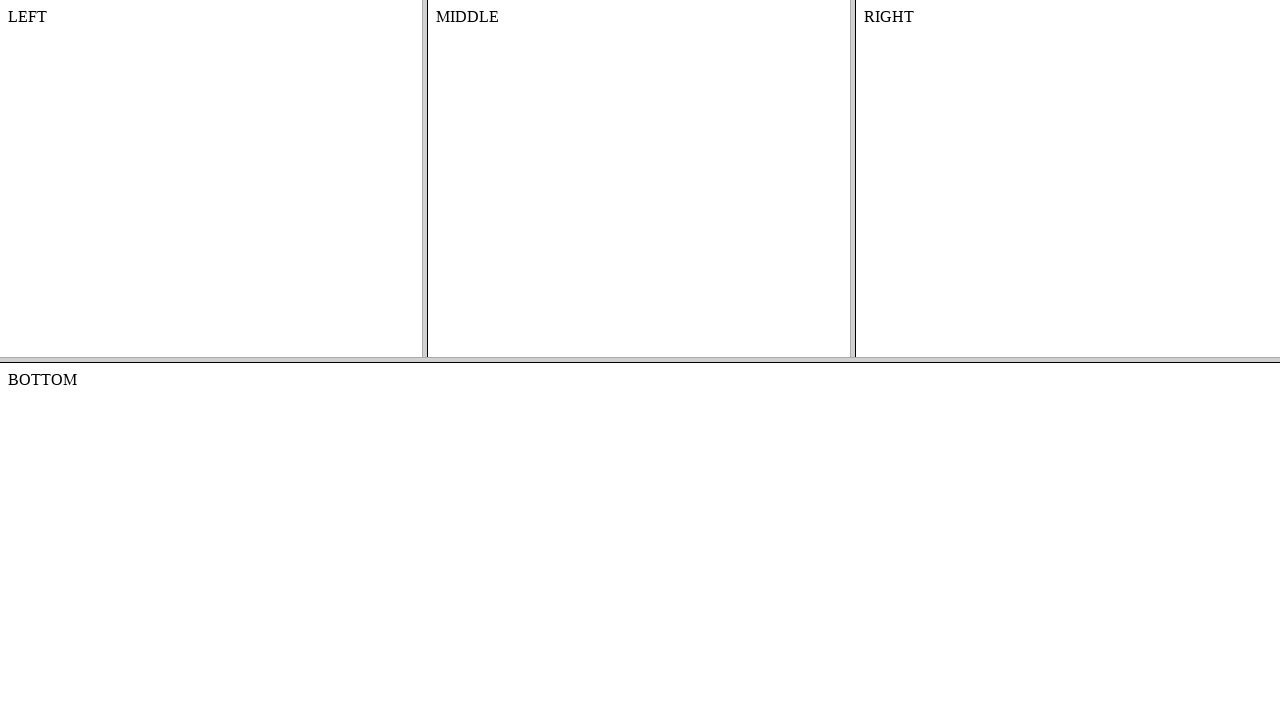

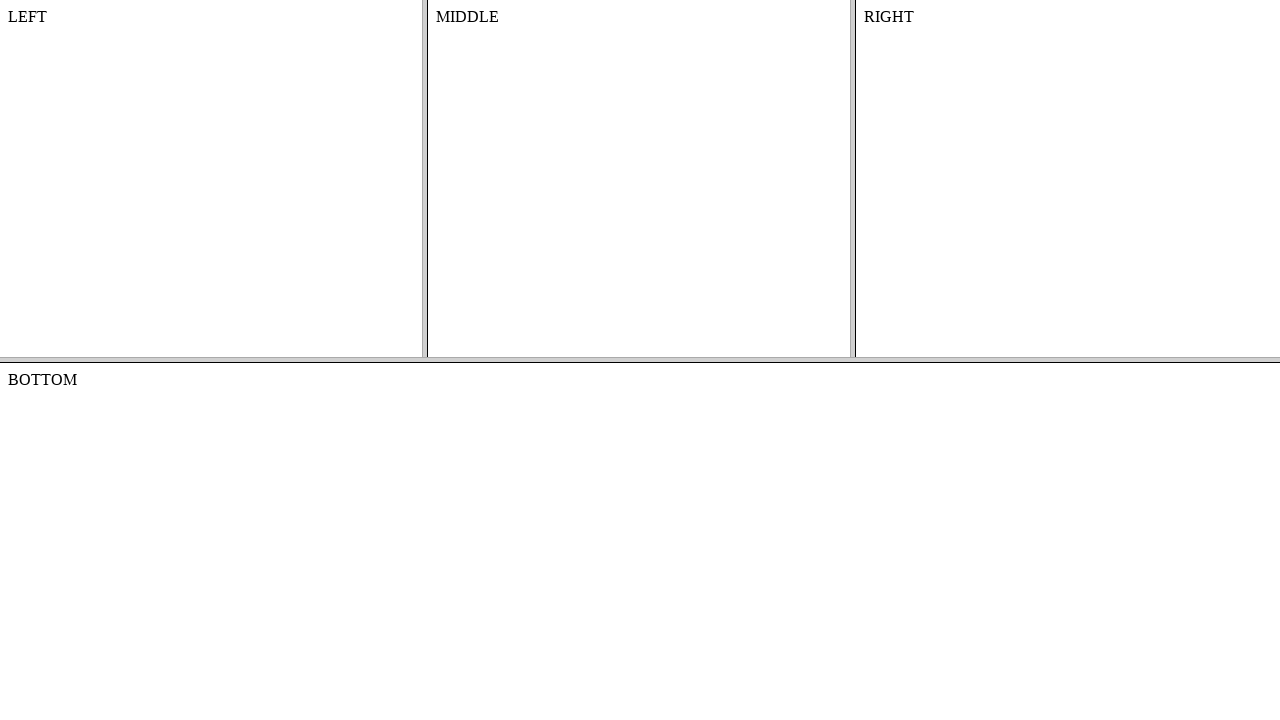